Tests a registration form by navigating to the registration page, filling in all required fields (name, address, email, city, company, username, password), agreeing to terms, and submitting the form to verify successful registration.

Starting URL: http://automationbykrishna.com

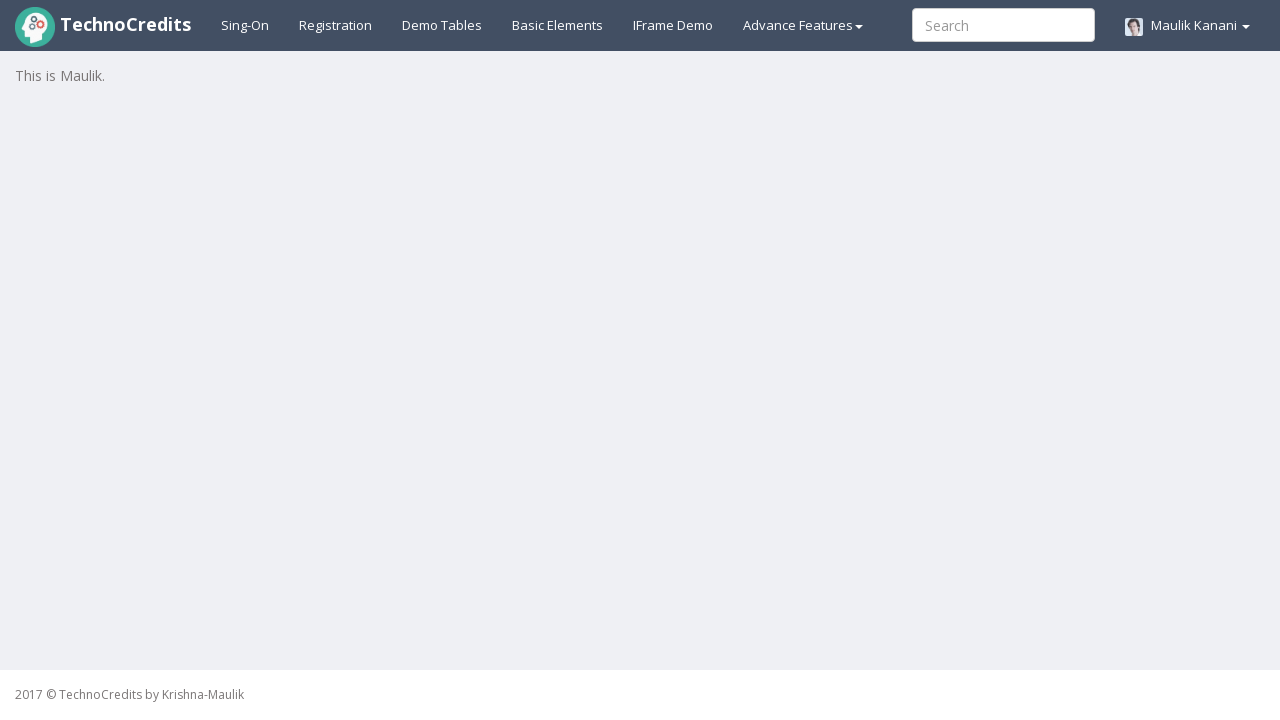

Clicked on registration link at (336, 25) on a#registration2
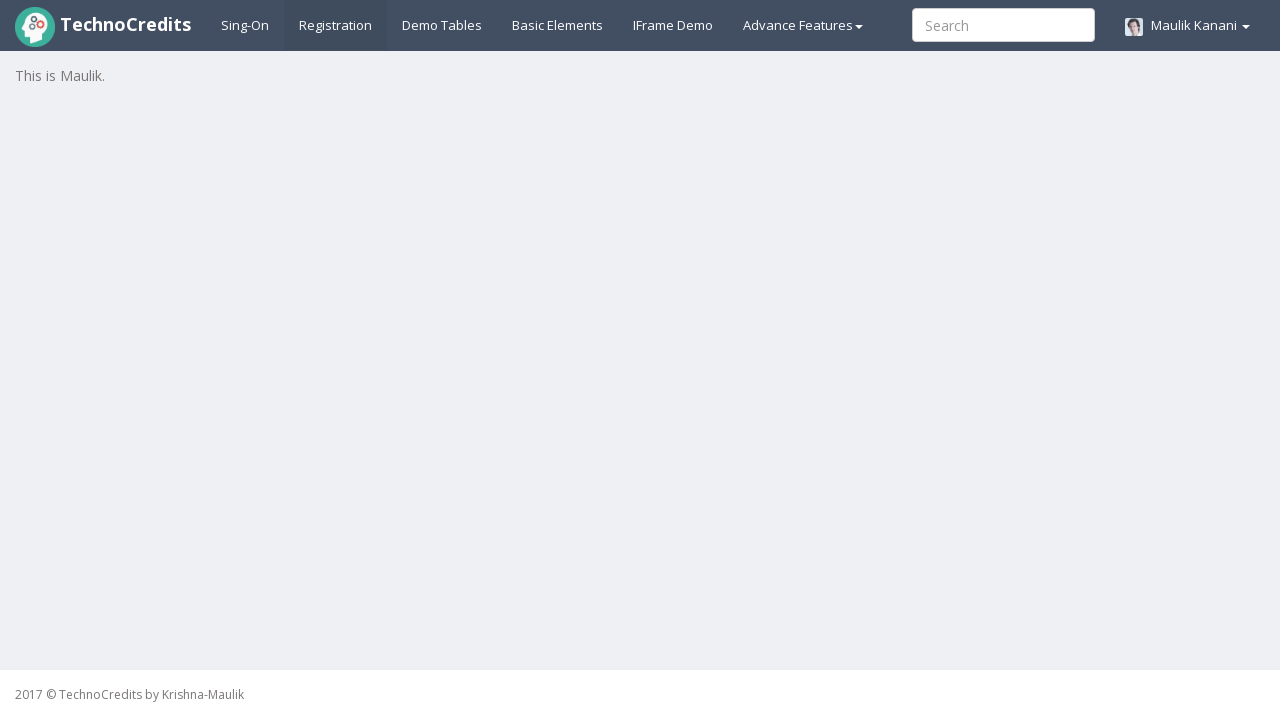

Registration form loaded successfully
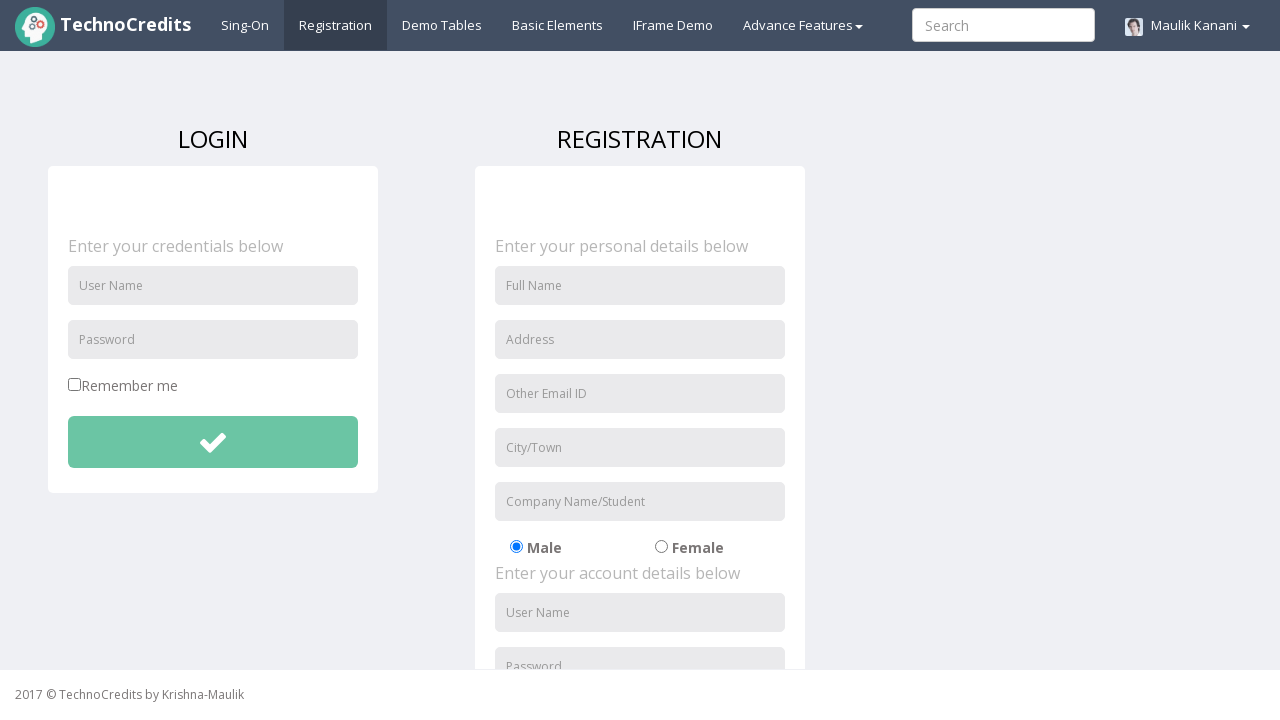

Filled in full name field with 'Jennifer Martinez' on input#fullName
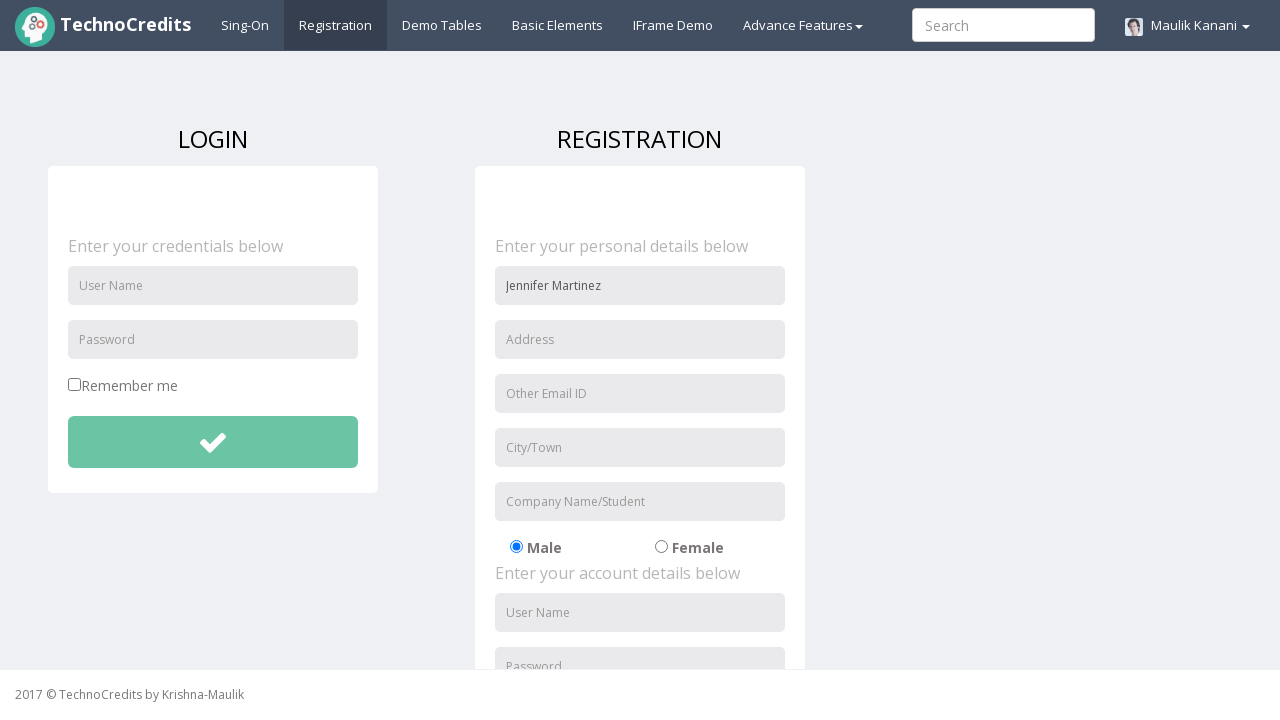

Filled in address field with '456 Oak Street' on input#address
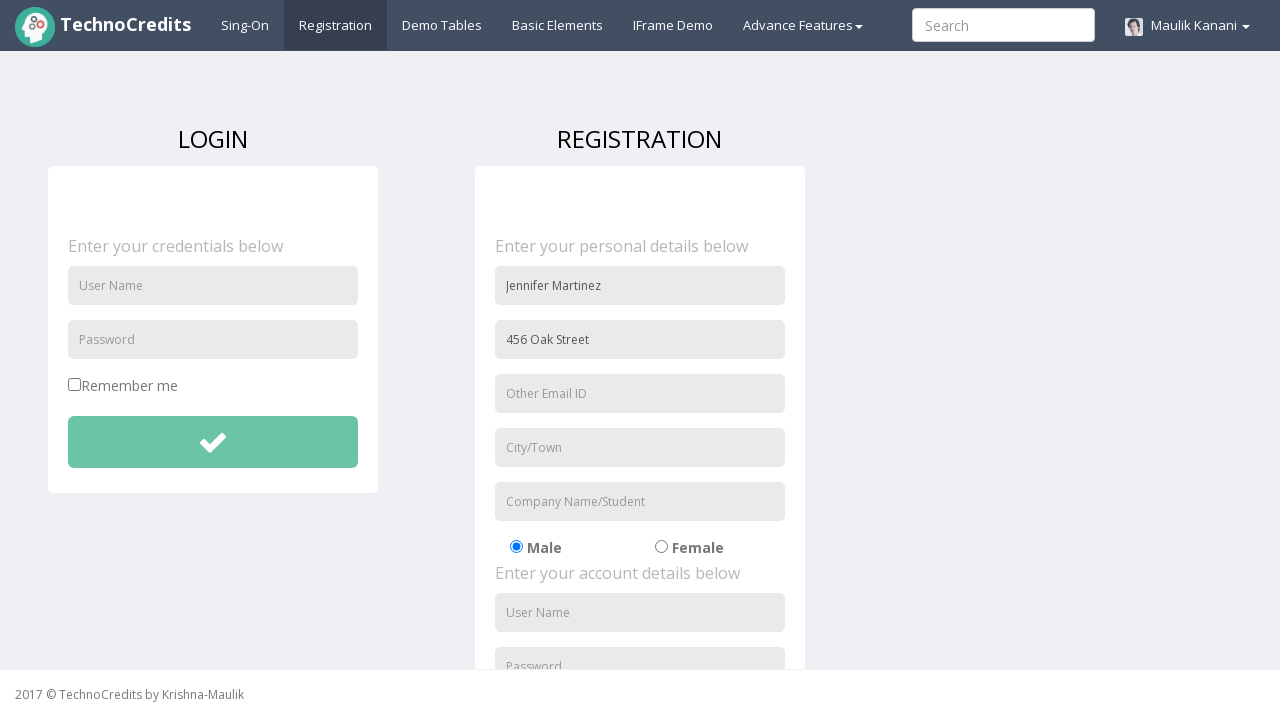

Filled in email field with 'jennifer.martinez@example.com' on input#useremail
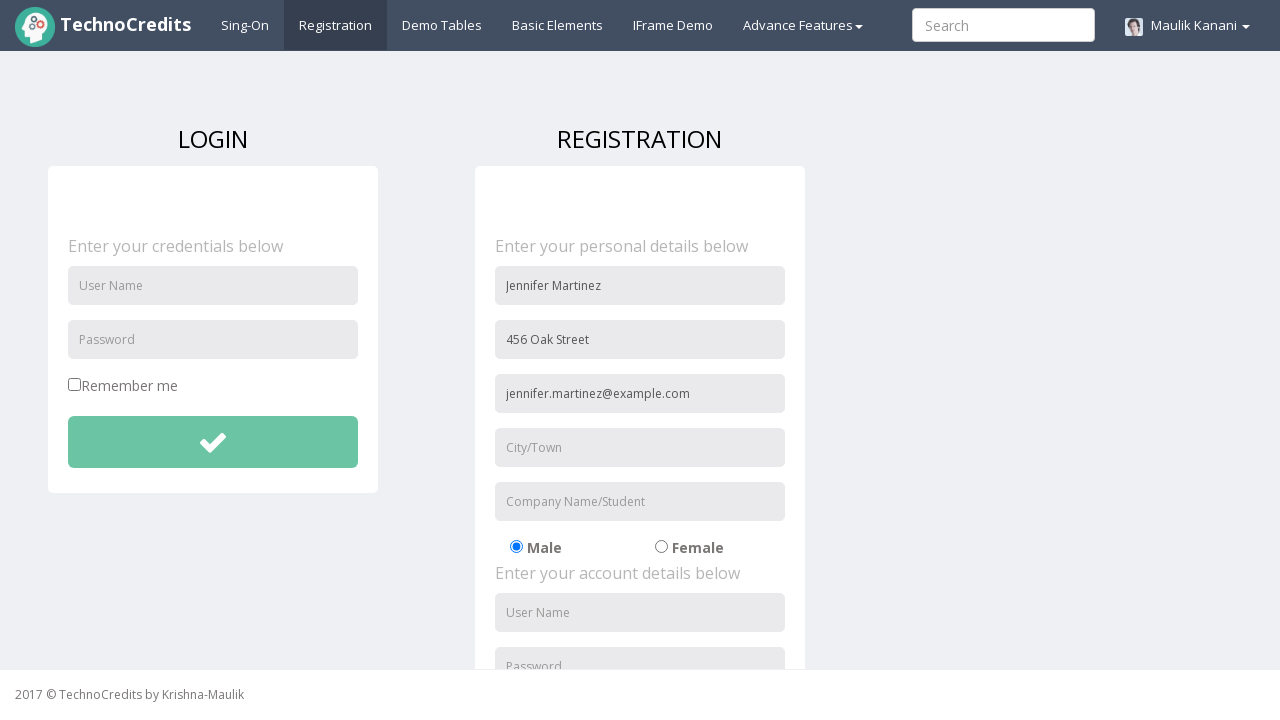

Filled in city field with 'Denver' on input#usercity
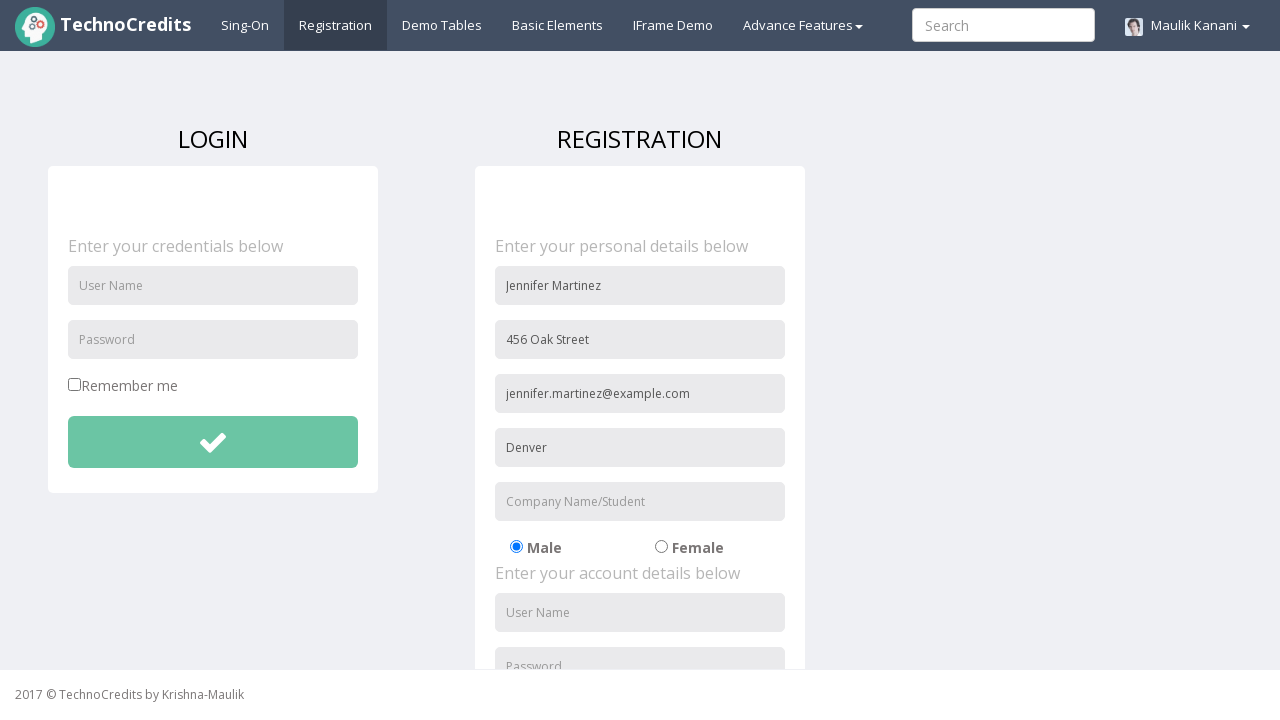

Filled in company name field with 'TechCorp Solutions' on input#organization
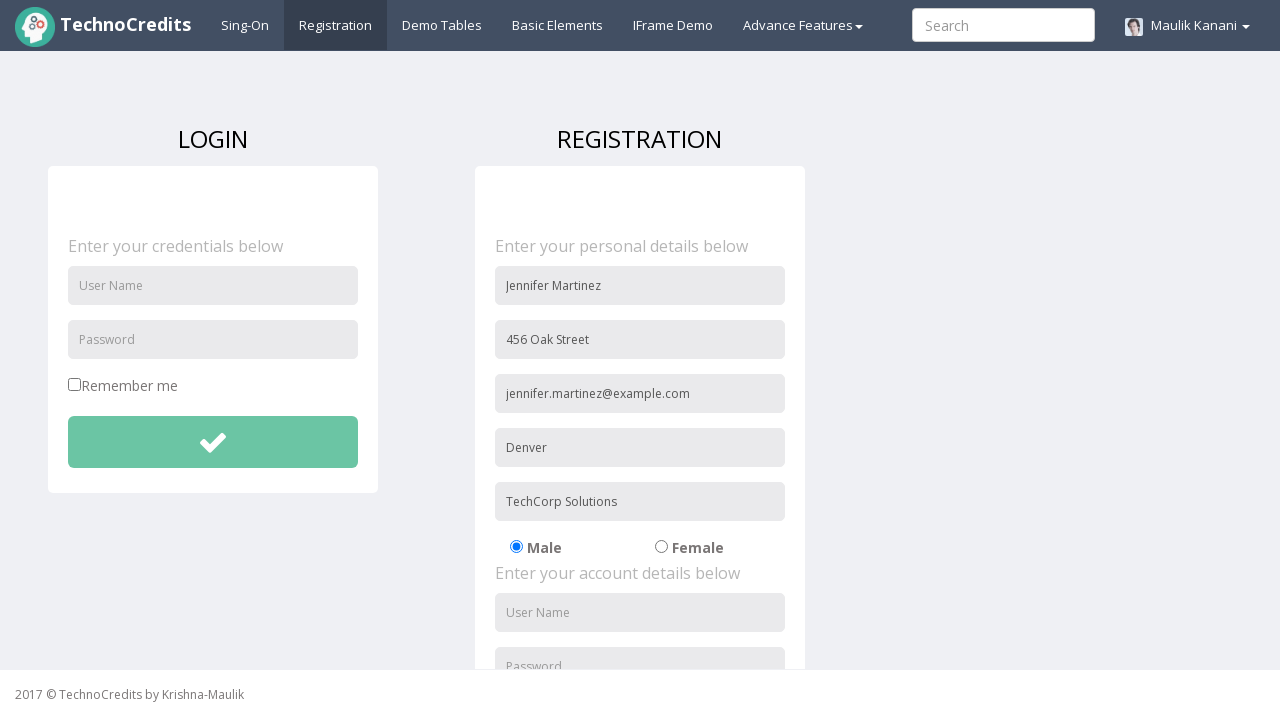

Filled in username field with 'jmartinez2024' on input#usernameReg
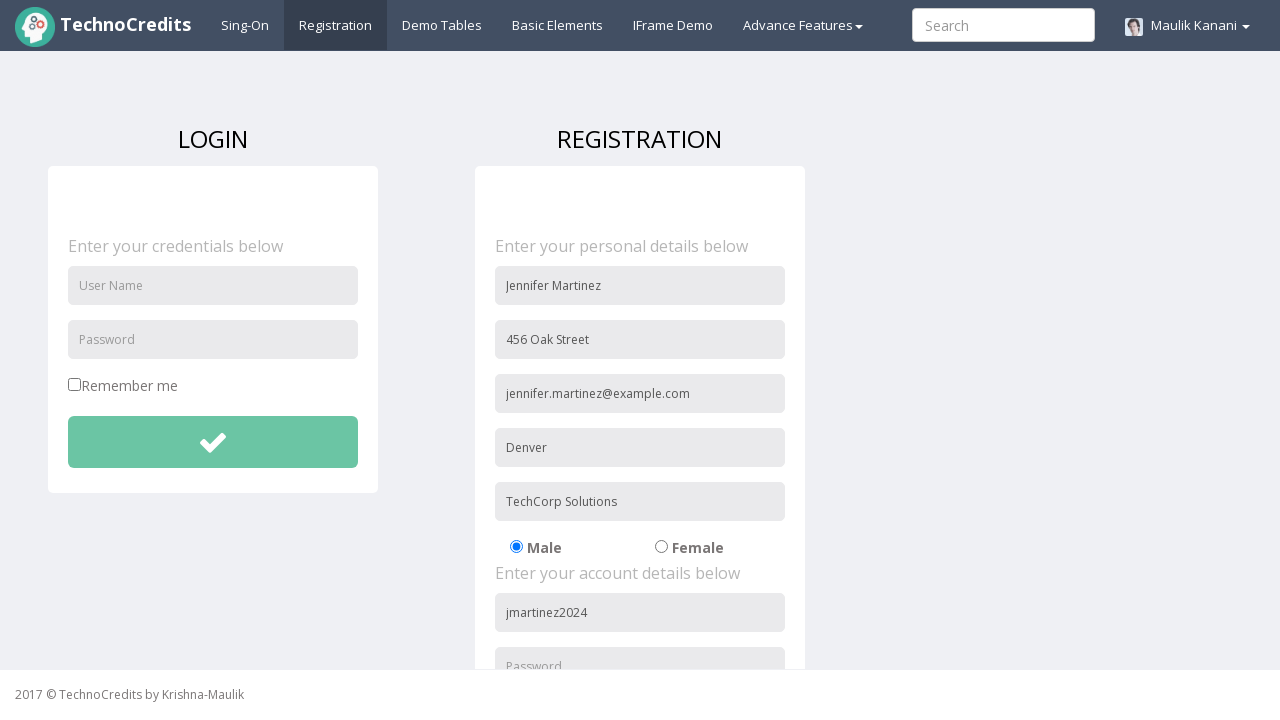

Filled in password field with 'SecurePass123' on input#passwordReg
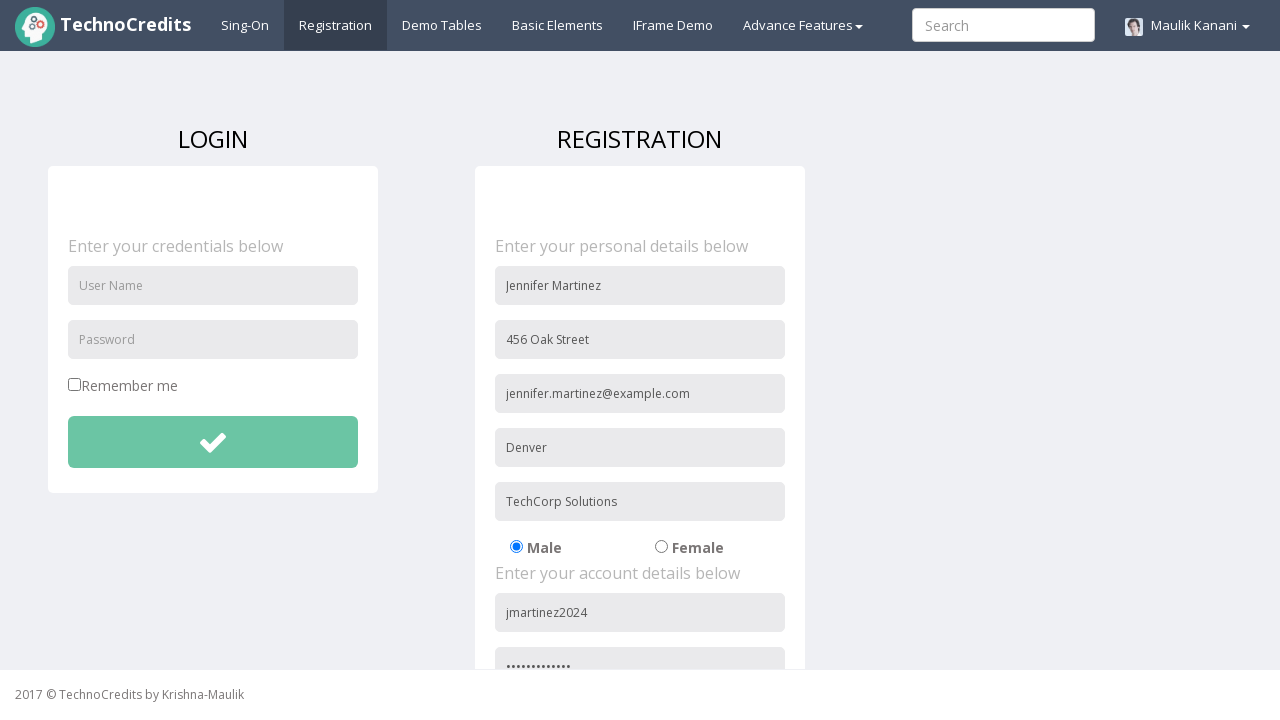

Filled in confirm password field with 'SecurePass123' on input#repasswordReg
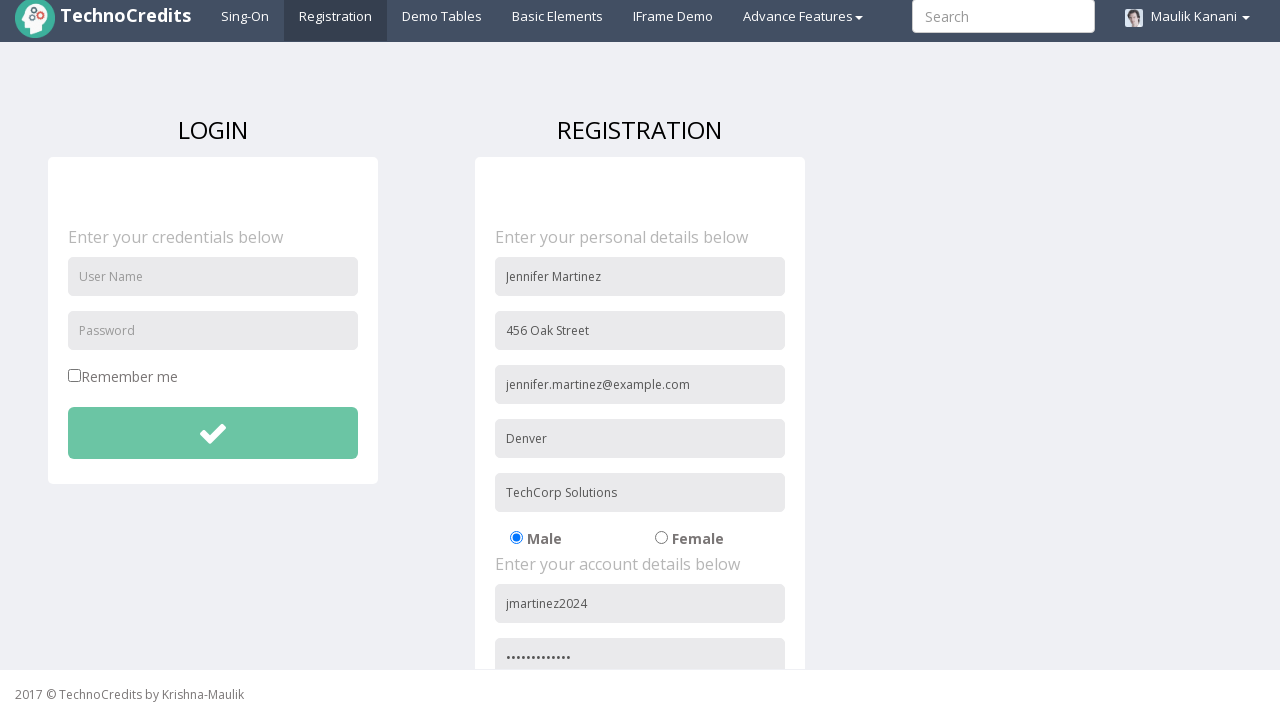

Checked agree to terms and conditions checkbox at (481, 601) on input#signupAgreement
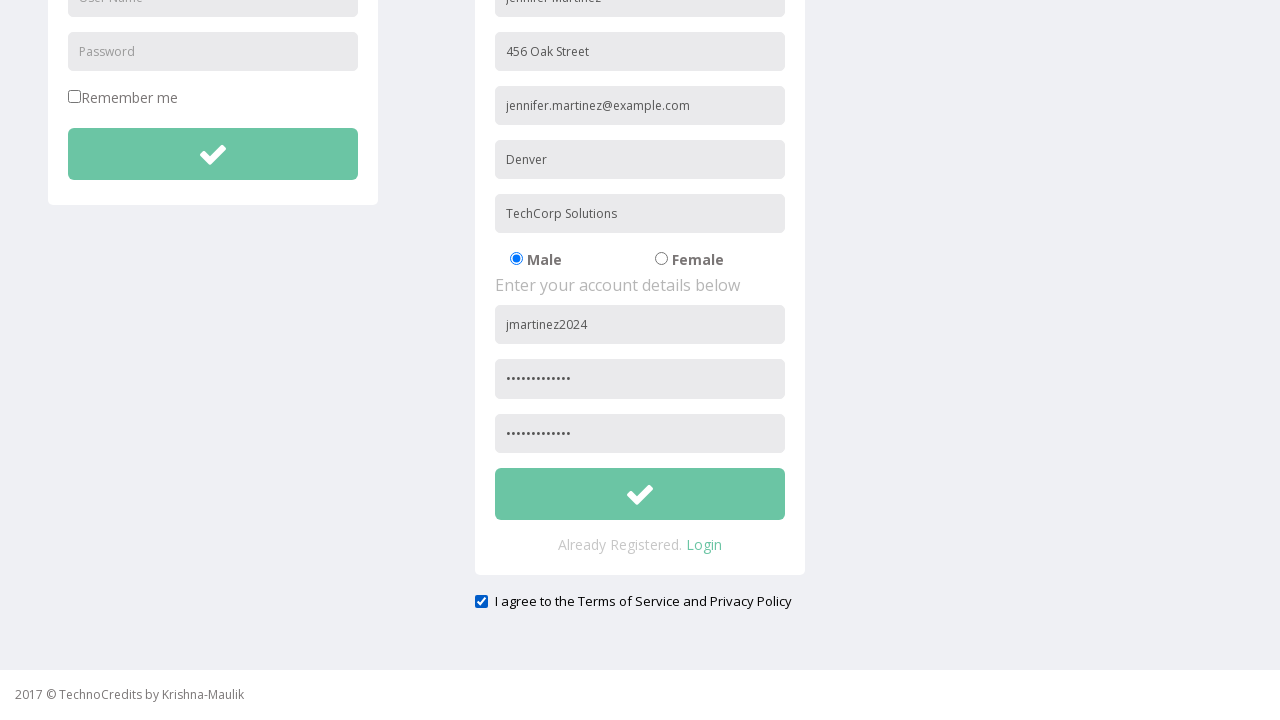

Clicked registration submit button at (640, 494) on button#btnsubmitsignUp
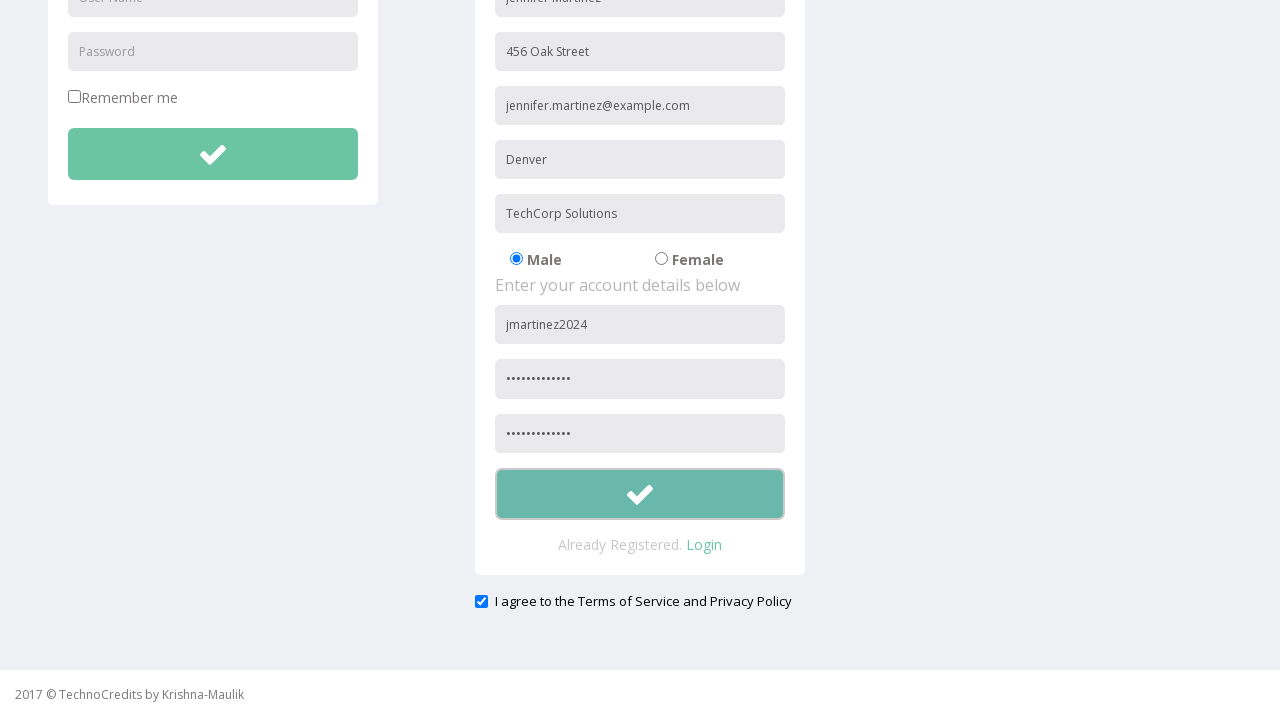

Set up dialog handler to accept success alert
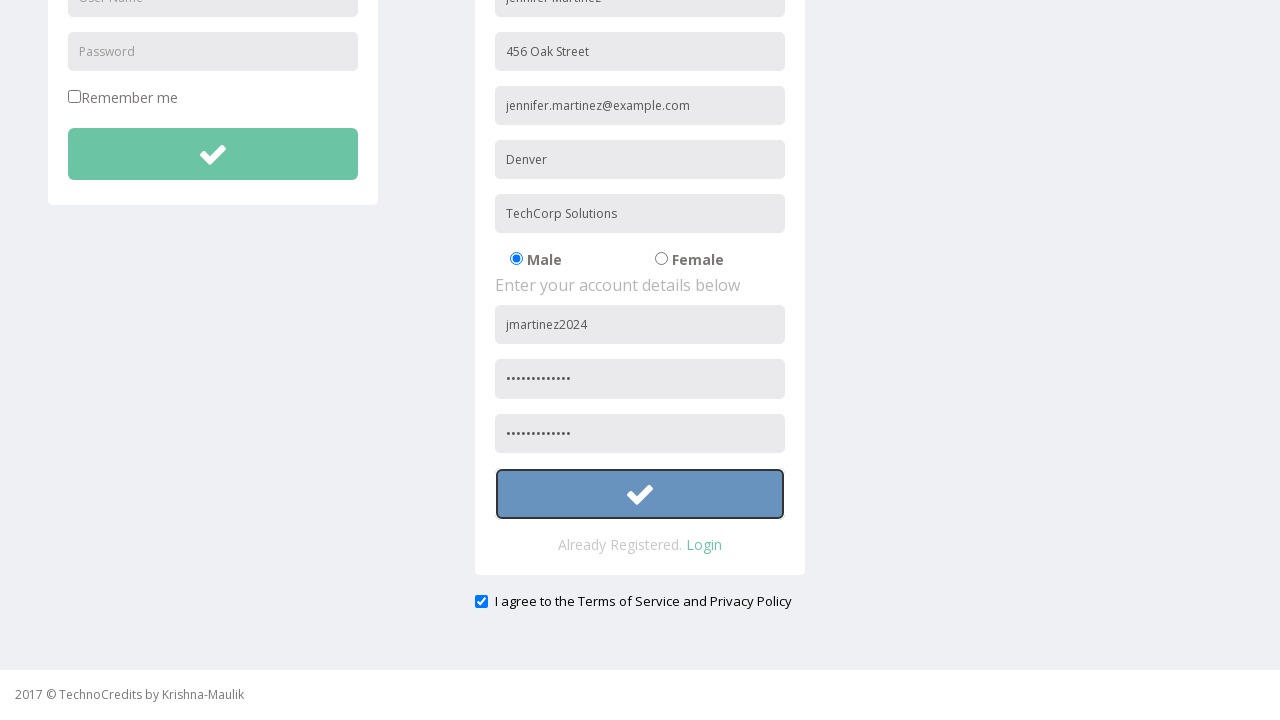

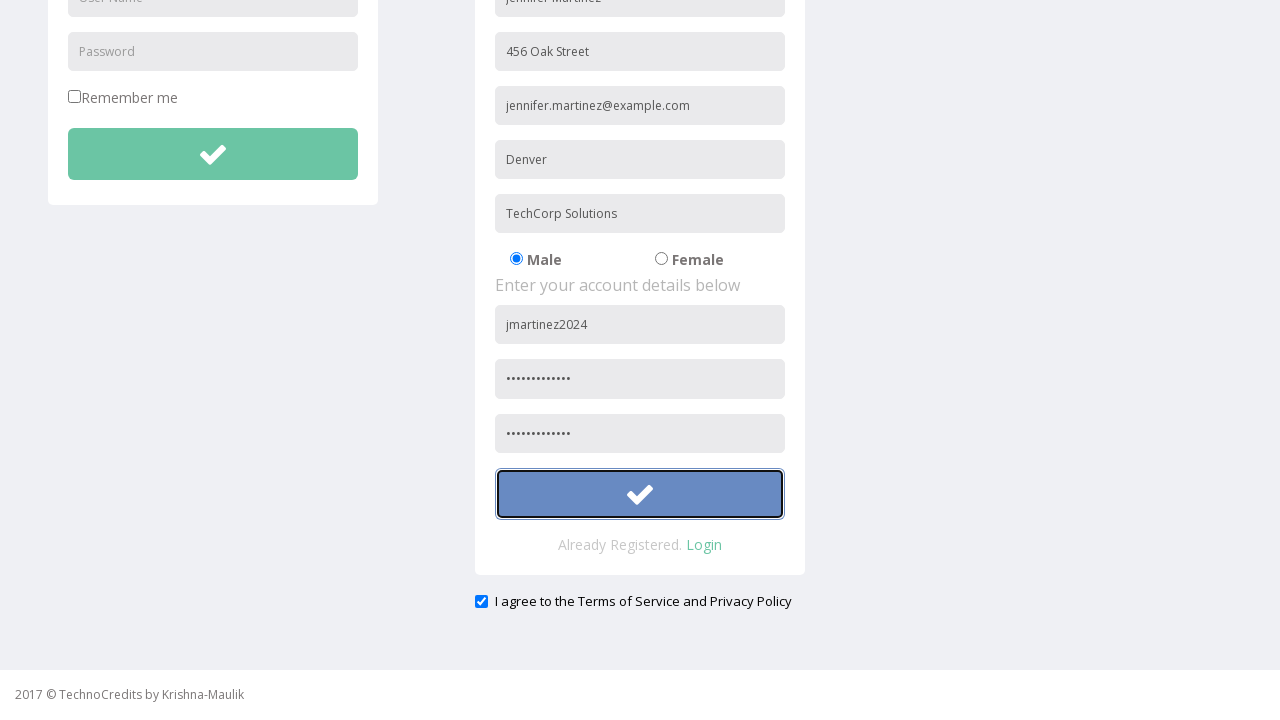